Tests JavaScript alert handling by clicking a button that triggers an alert and accepting it

Starting URL: http://the-internet.herokuapp.com/javascript_alerts

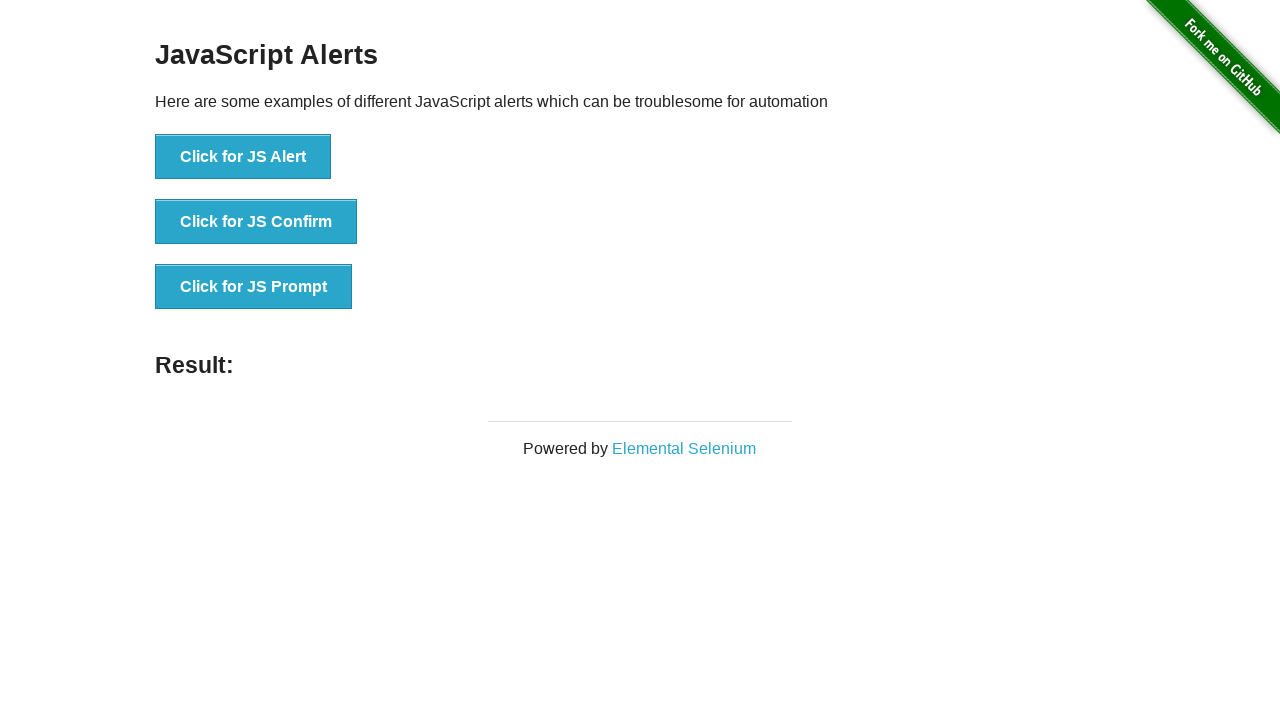

Clicked button to trigger JavaScript alert at (243, 157) on button[onclick='jsAlert()']
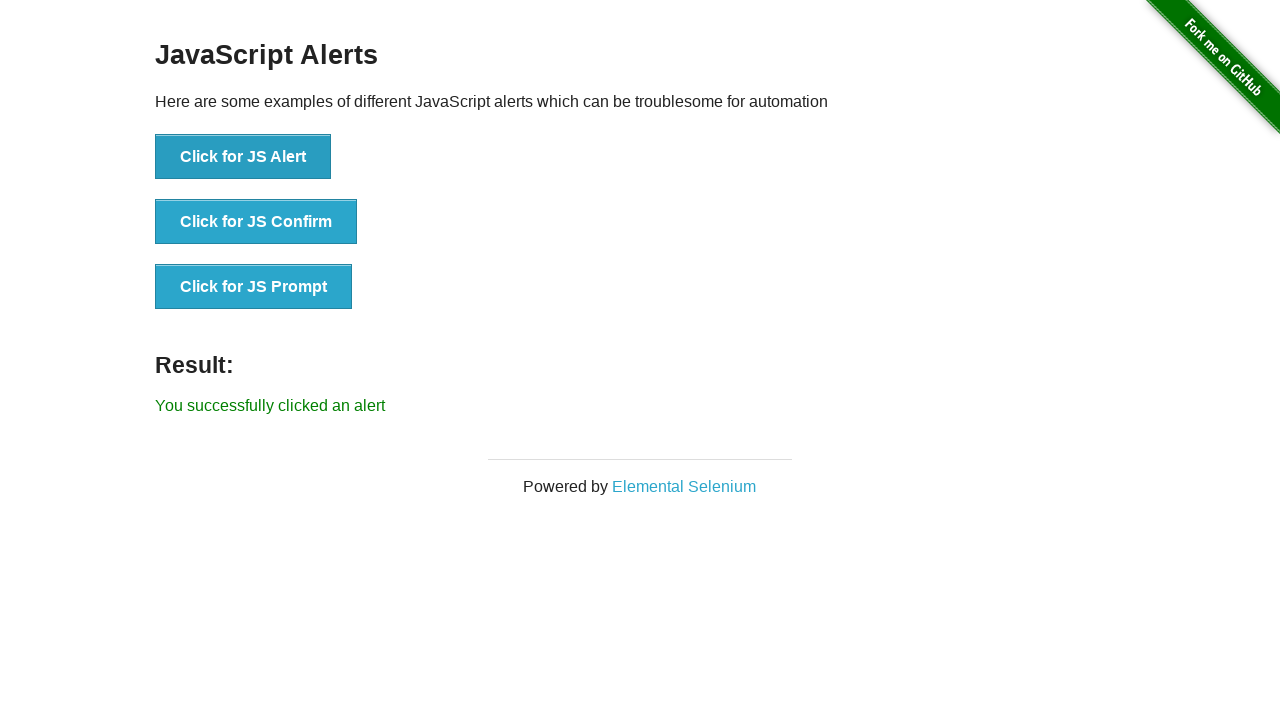

Set up dialog handler to accept alert
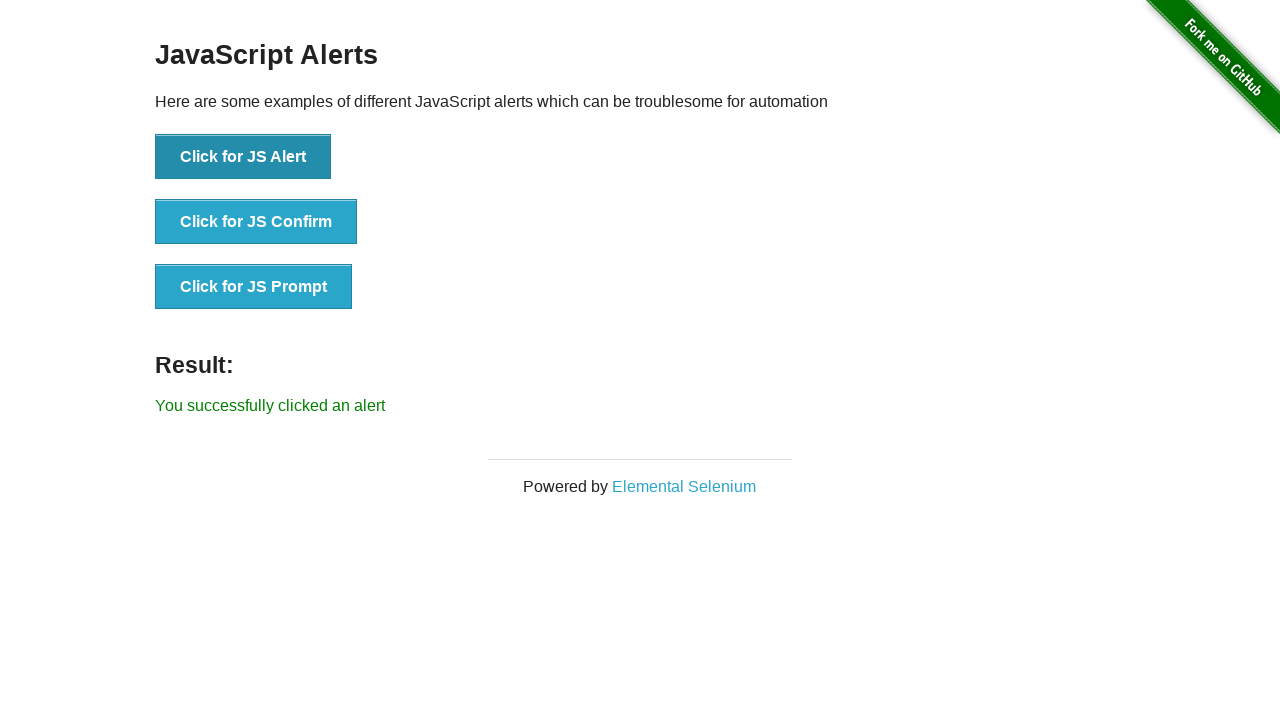

Waited for result message to appear after accepting alert
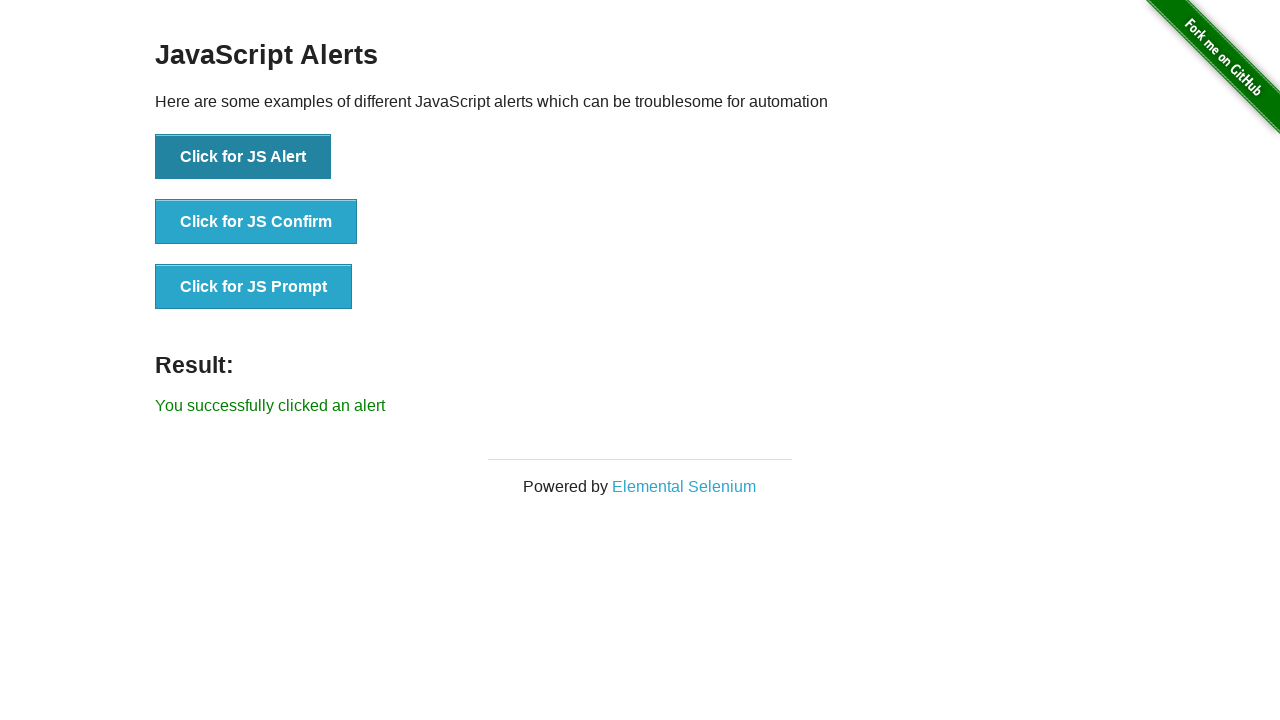

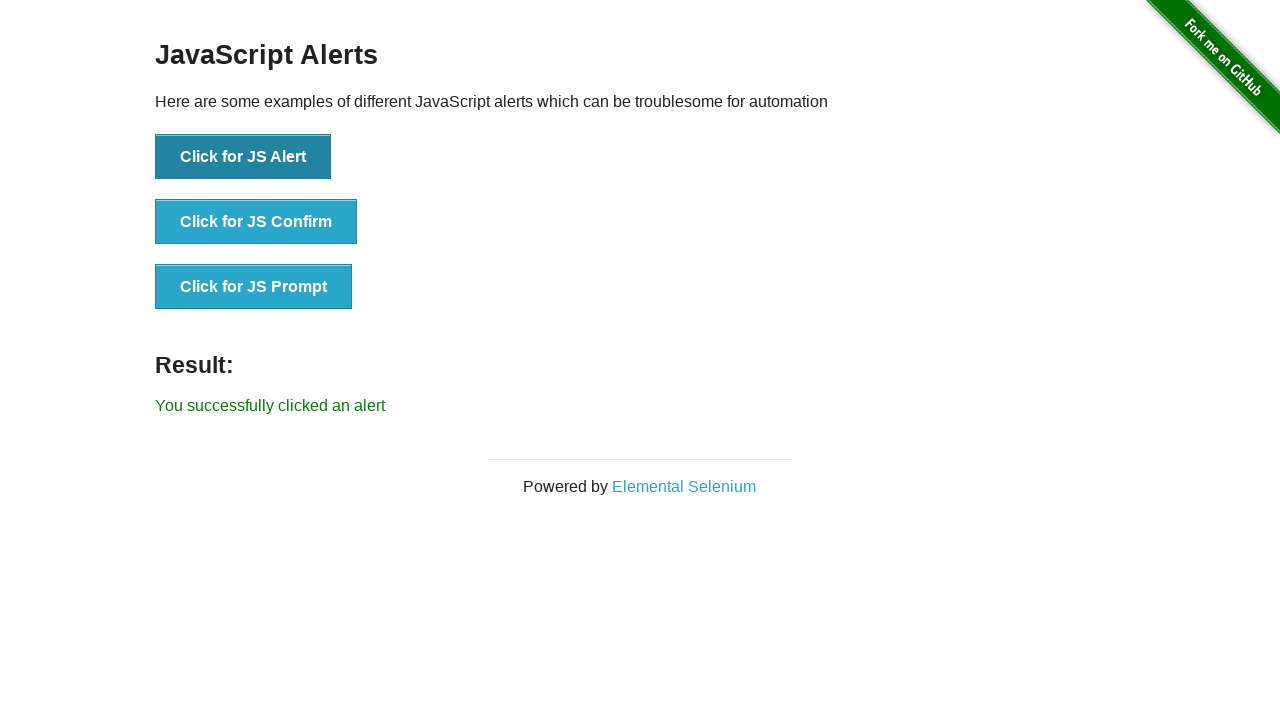